Navigates to DuckDuckGo homepage and loads the page

Starting URL: https://duckduckgo.com

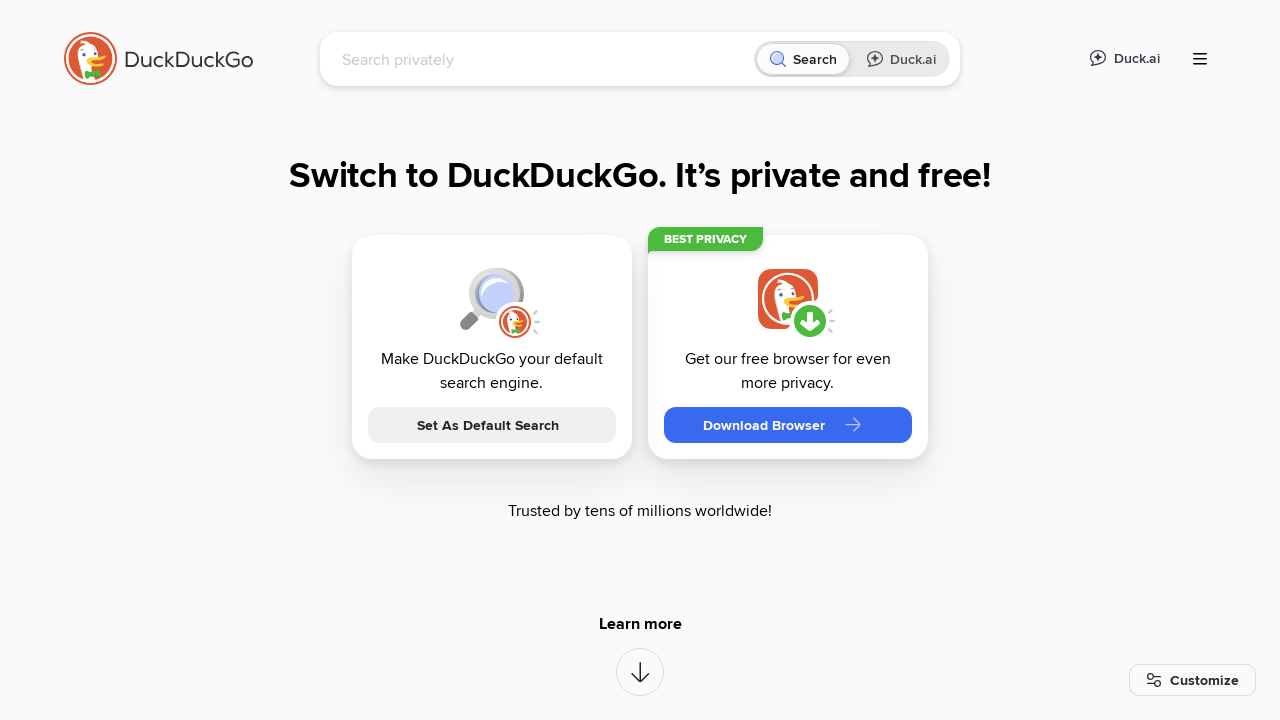

DuckDuckGo homepage loaded and search input field is visible
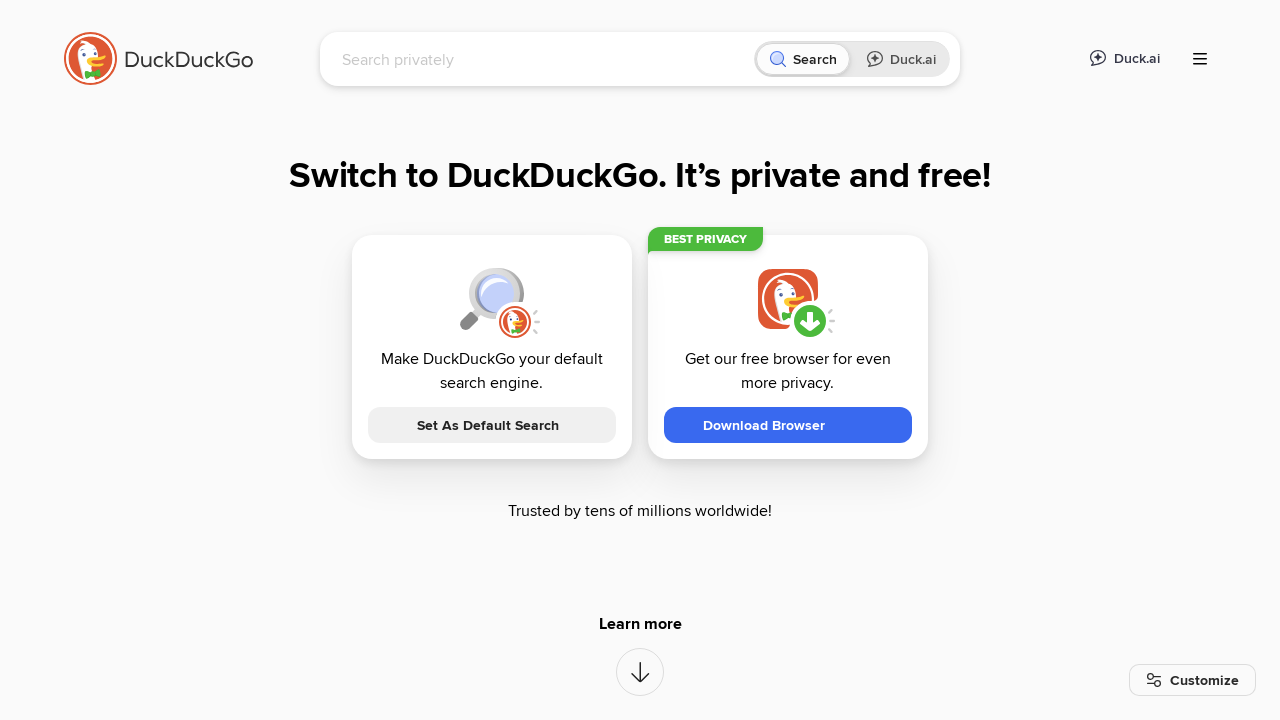

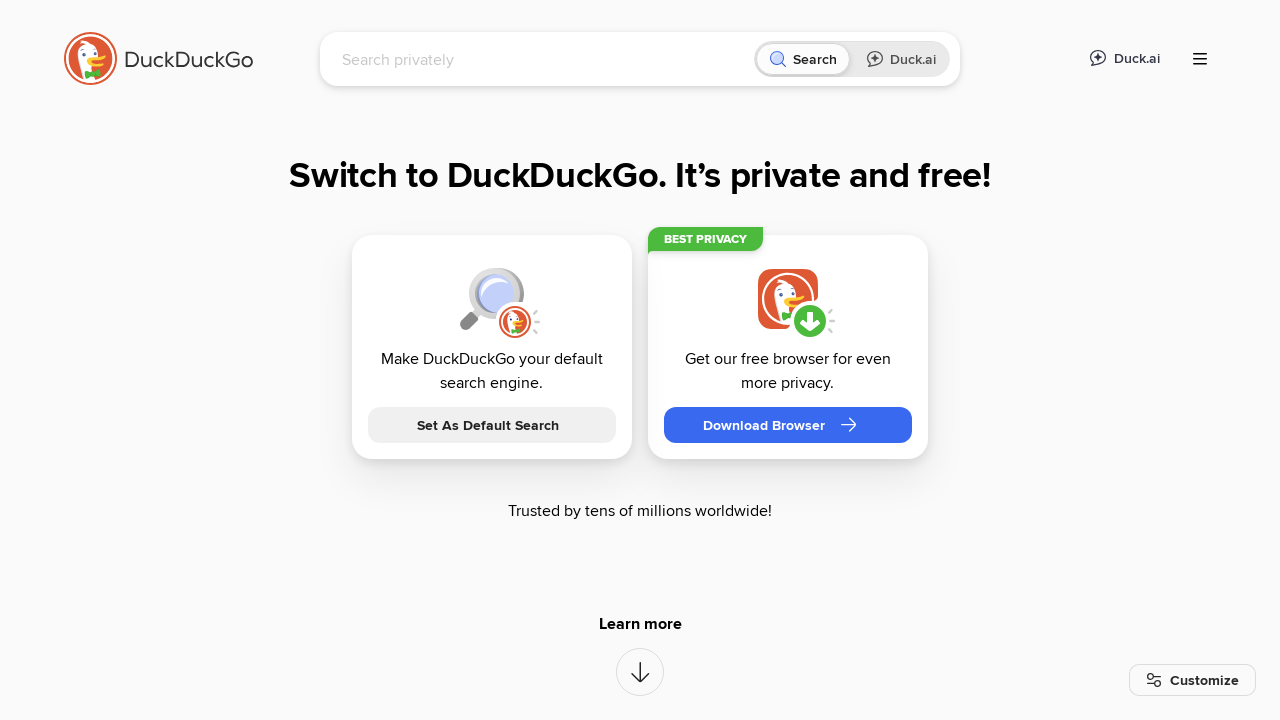